Tests filling a form with name and message fields using XPath selectors

Starting URL: https://www.lambdatest.com/selenium-playground/ajax-form-submit-demo

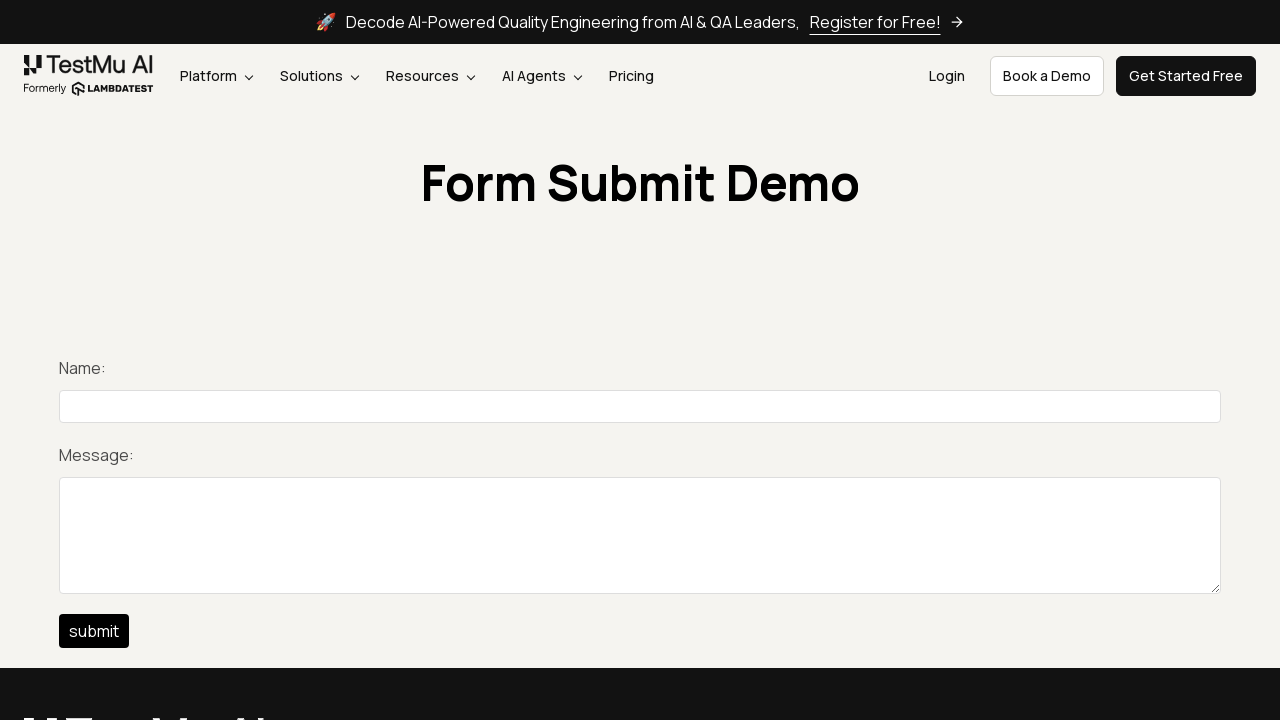

Filled name field with 'Faisal' on input#title
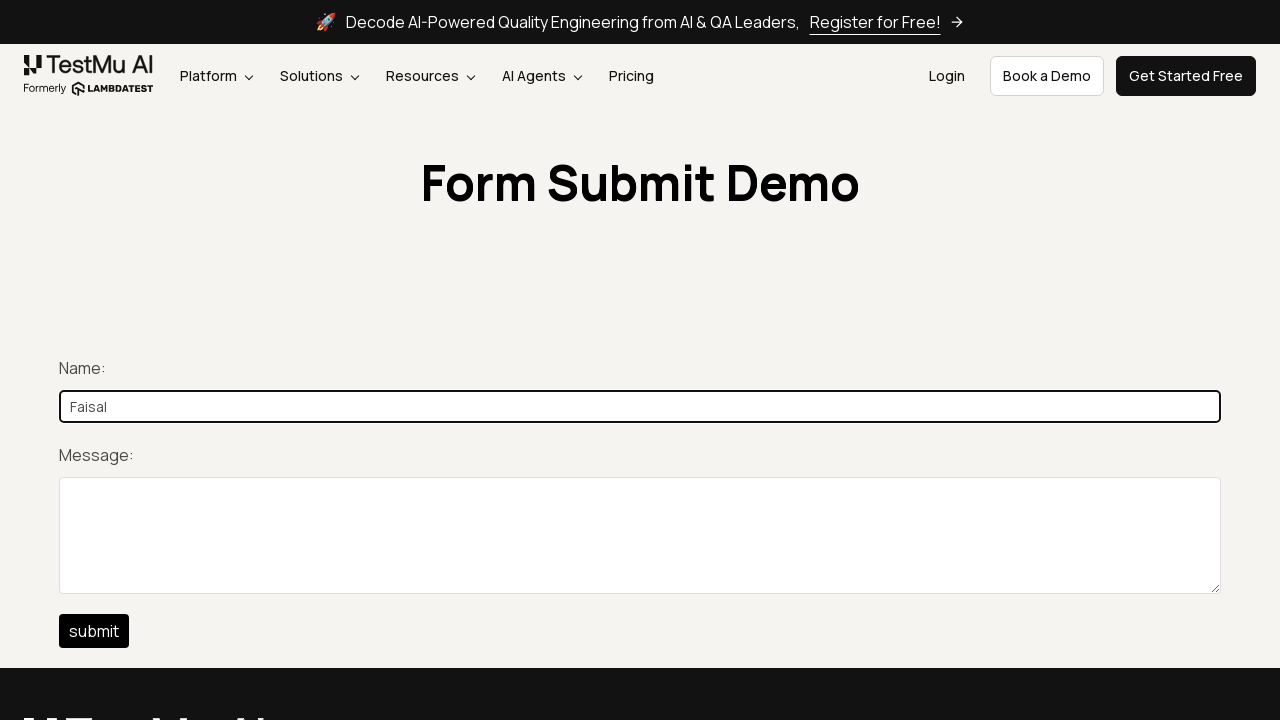

Filled message field with 'This is test message' on textarea[name*='description']
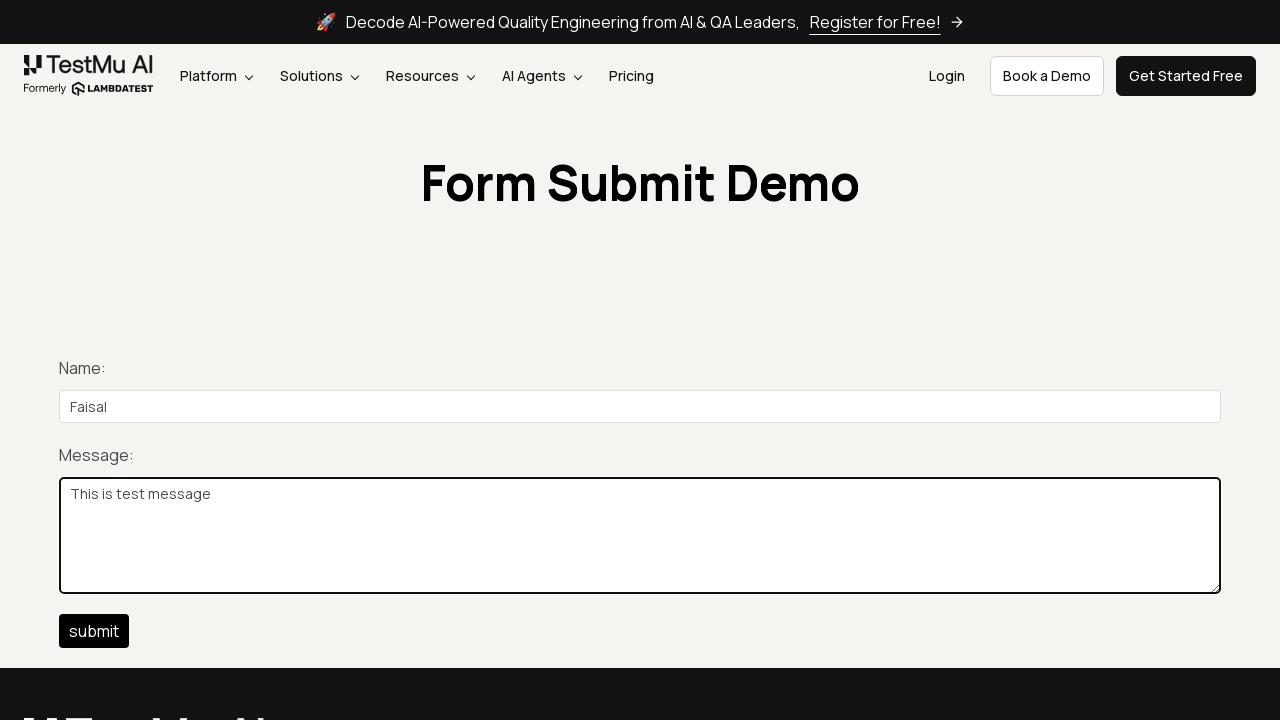

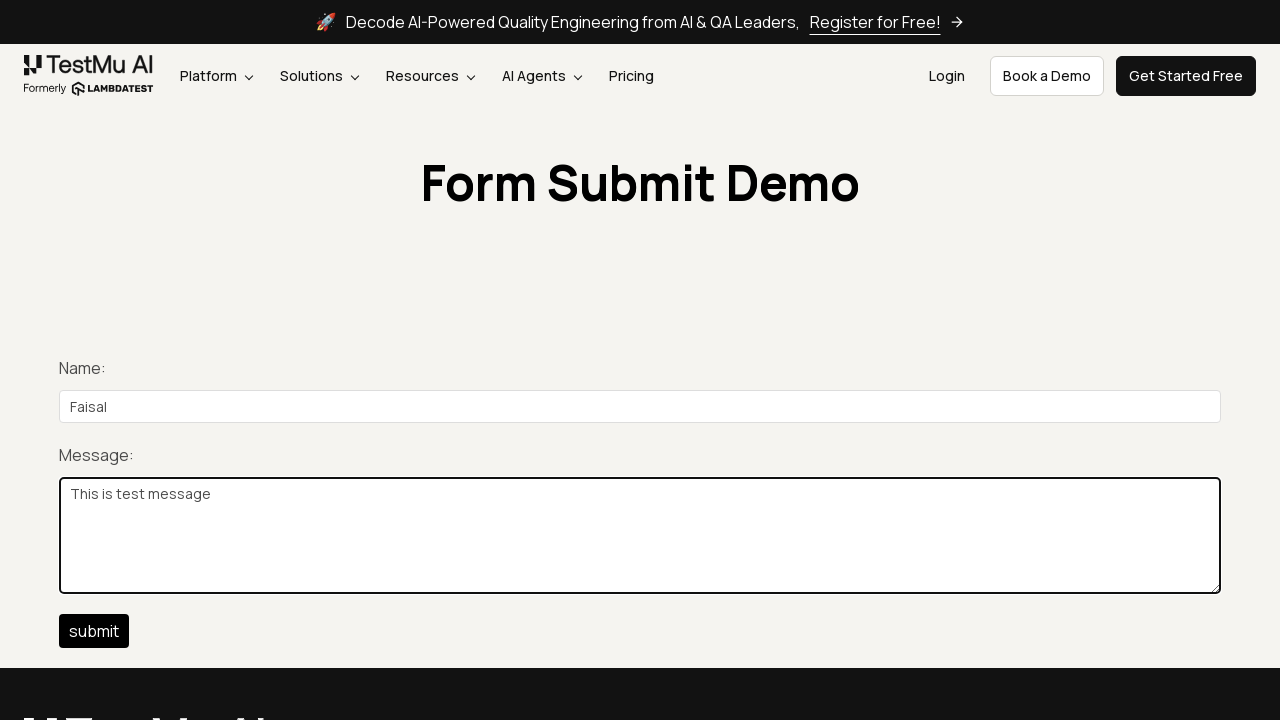